Tests accepting a simple JavaScript alert by clicking a button that triggers the alert and handling the dialog.

Starting URL: https://letcode.in/alert

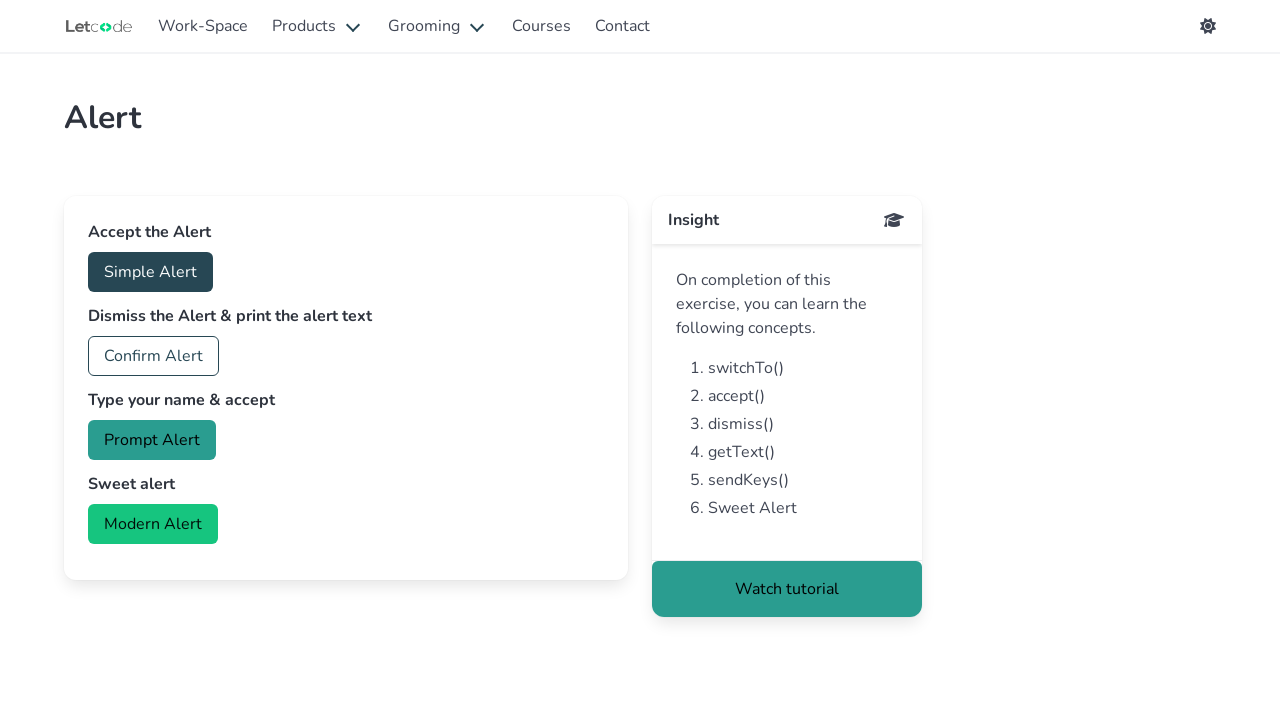

Set up dialog handler to accept alerts
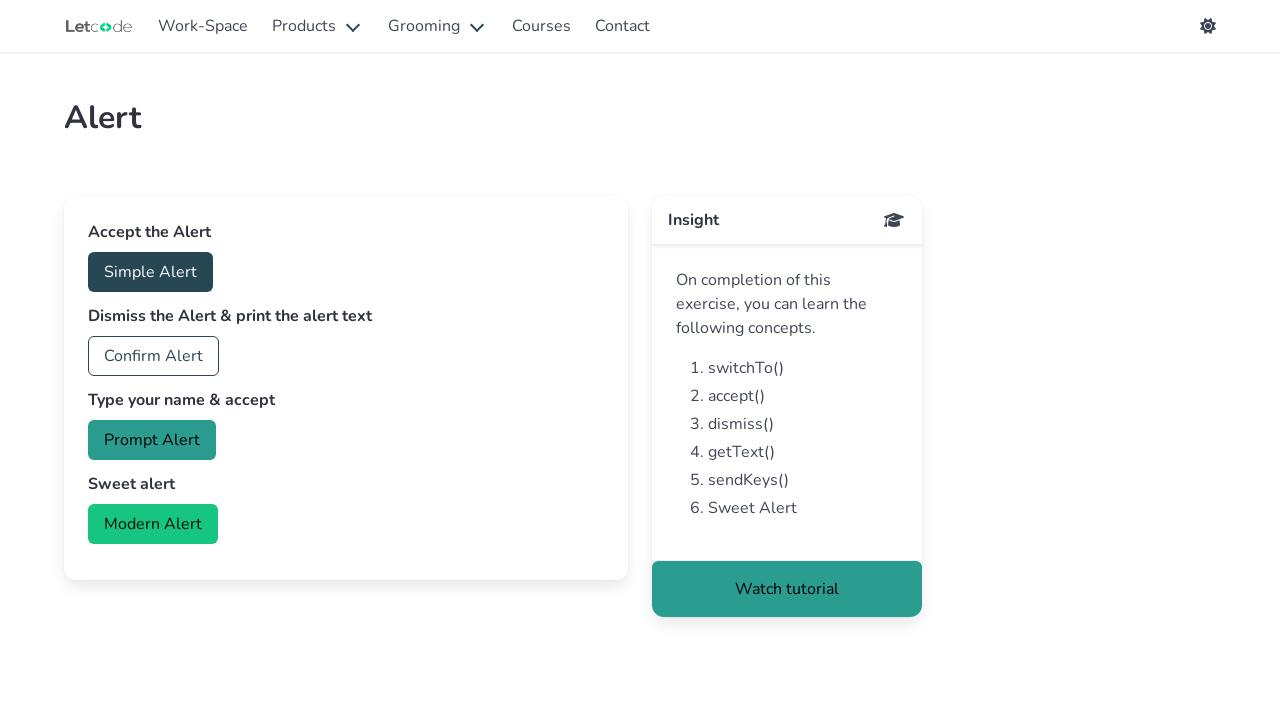

Clicked the Simple Alert button to trigger the alert at (150, 272) on internal:text="Simple Alert"i
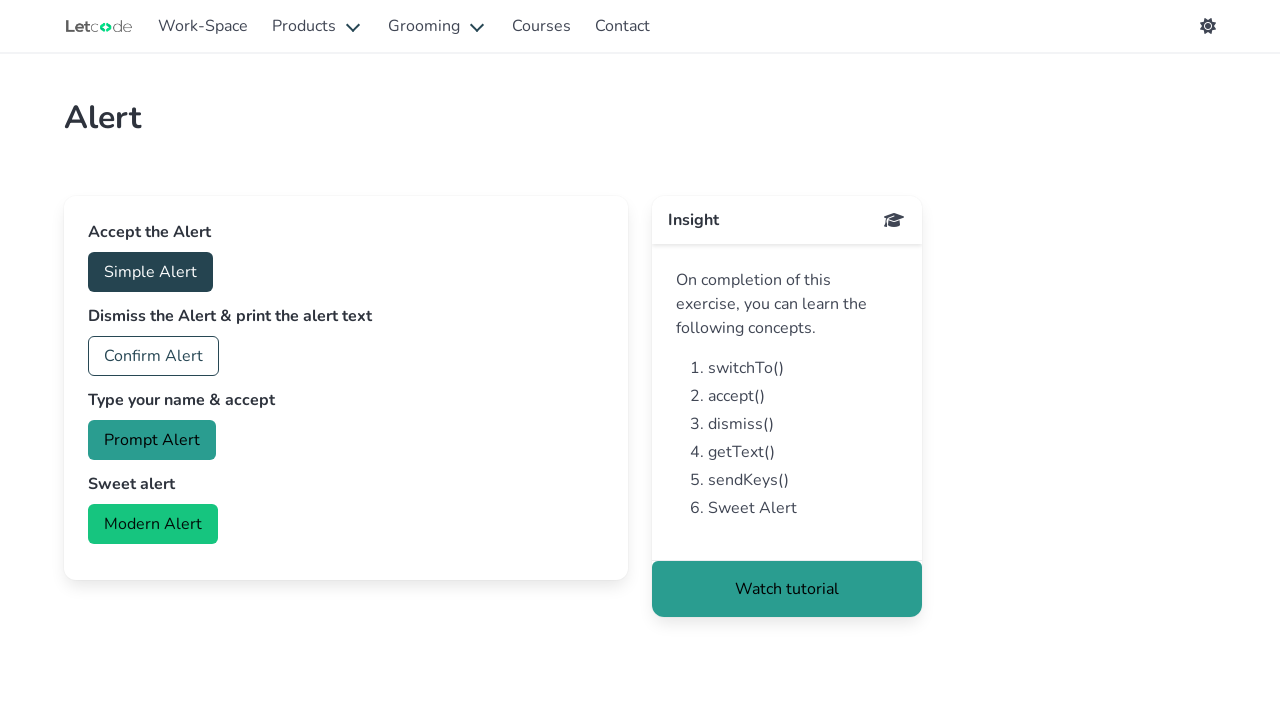

Alert was accepted and page stabilized
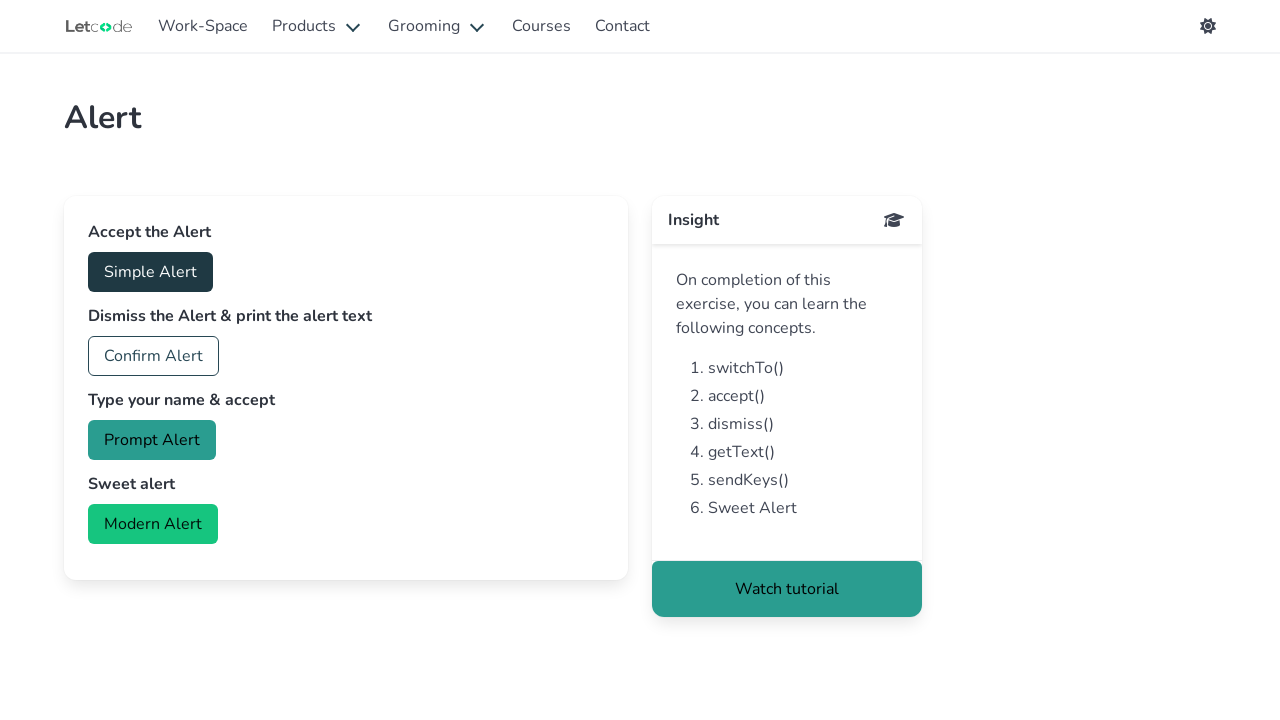

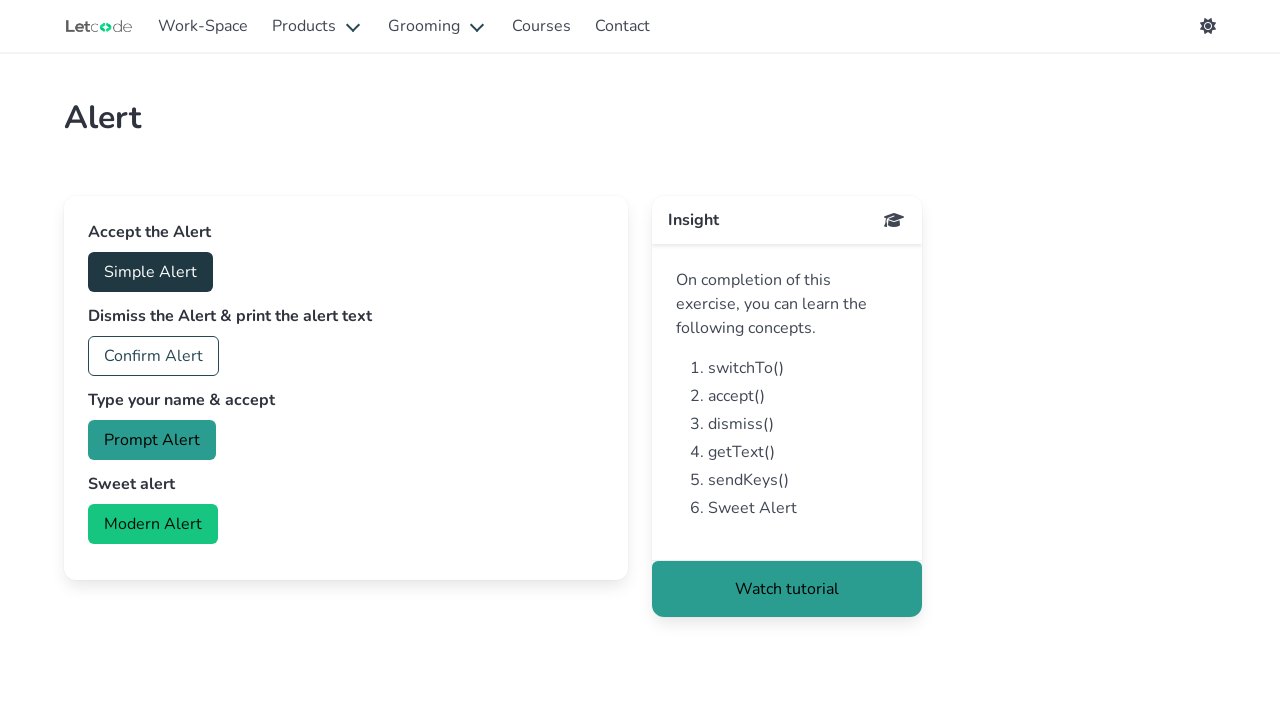